Tests window manipulation functionality by maximizing, minimizing, setting fullscreen, and repositioning the browser window while verifying a logo element remains accessible on the page.

Starting URL: https://opensource-demo.orangehrmlive.com/web/index.php/auth/login

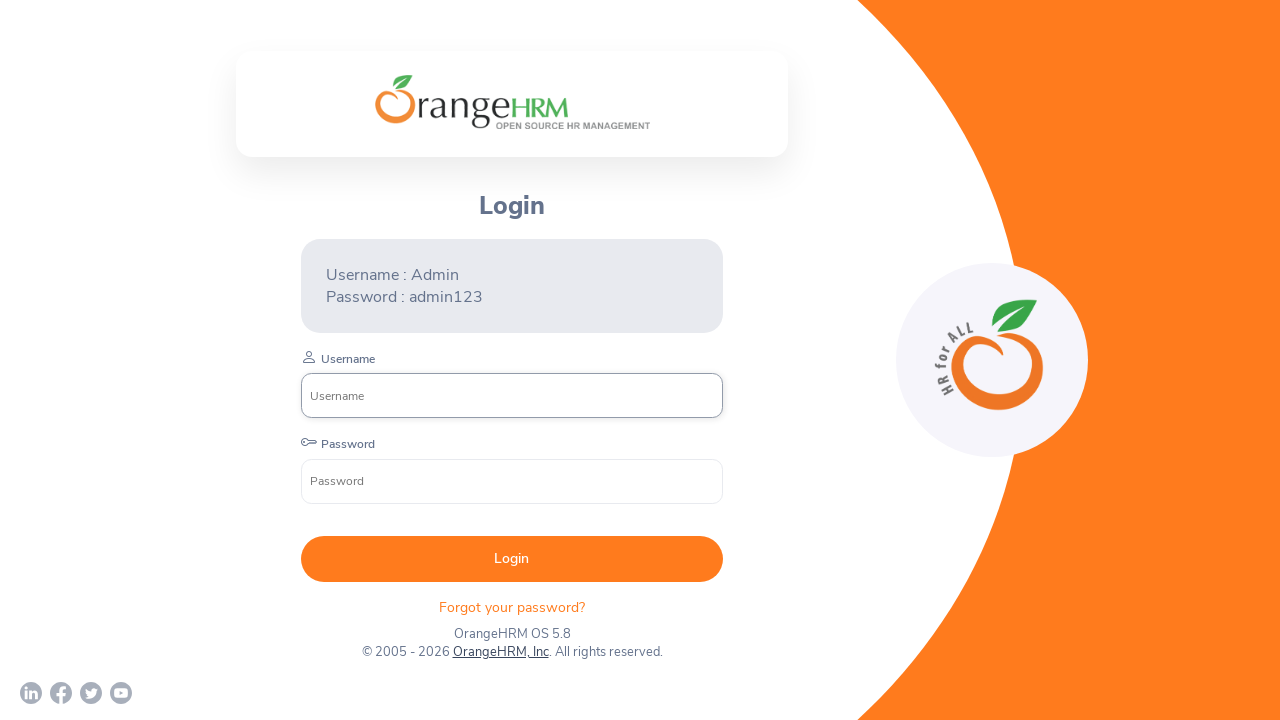

Logo element became visible and ready
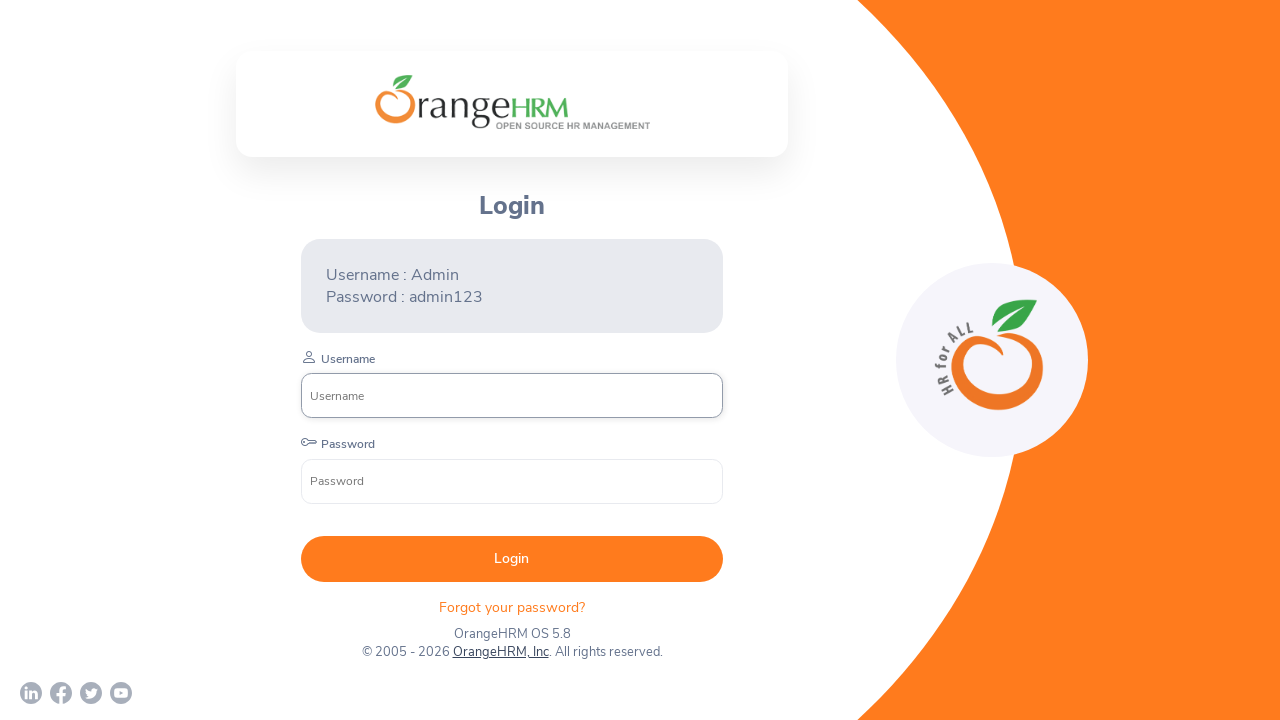

Retrieved initial bounding box of logo element
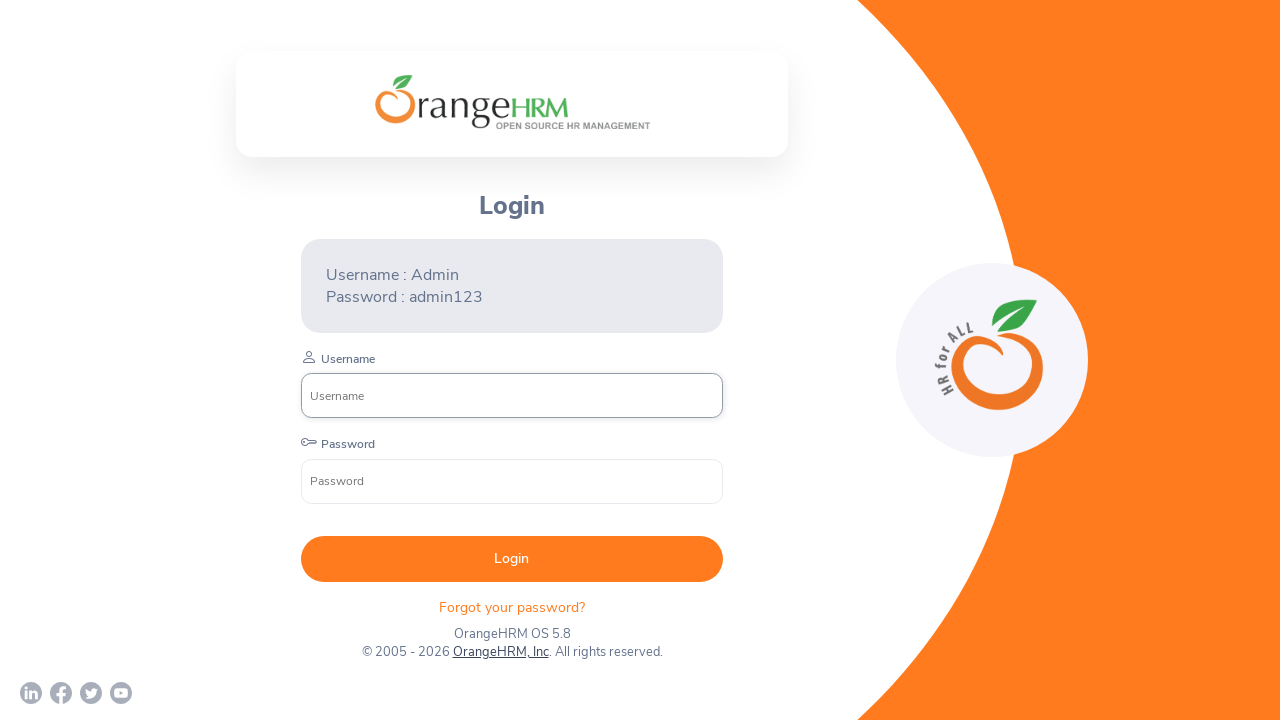

Set viewport to maximum size (1920x1080)
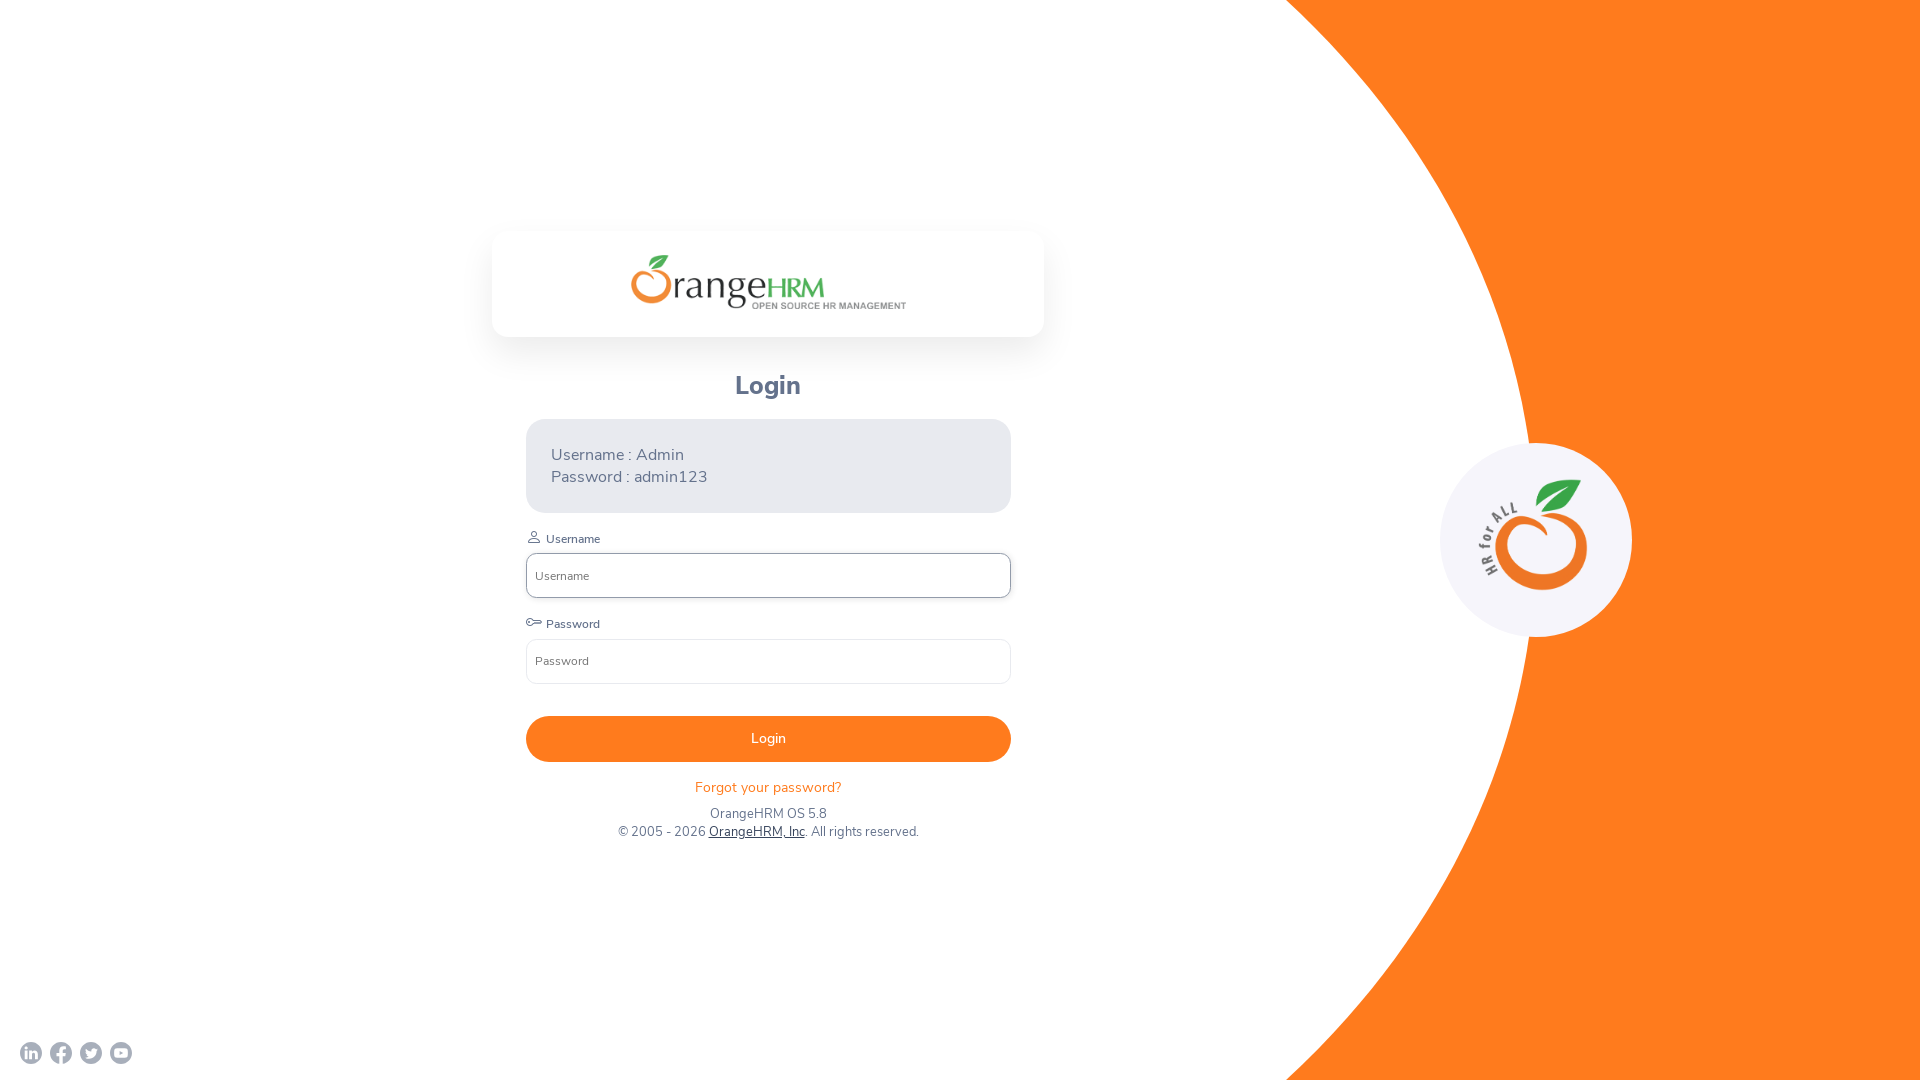

Logo remained visible after maximizing viewport
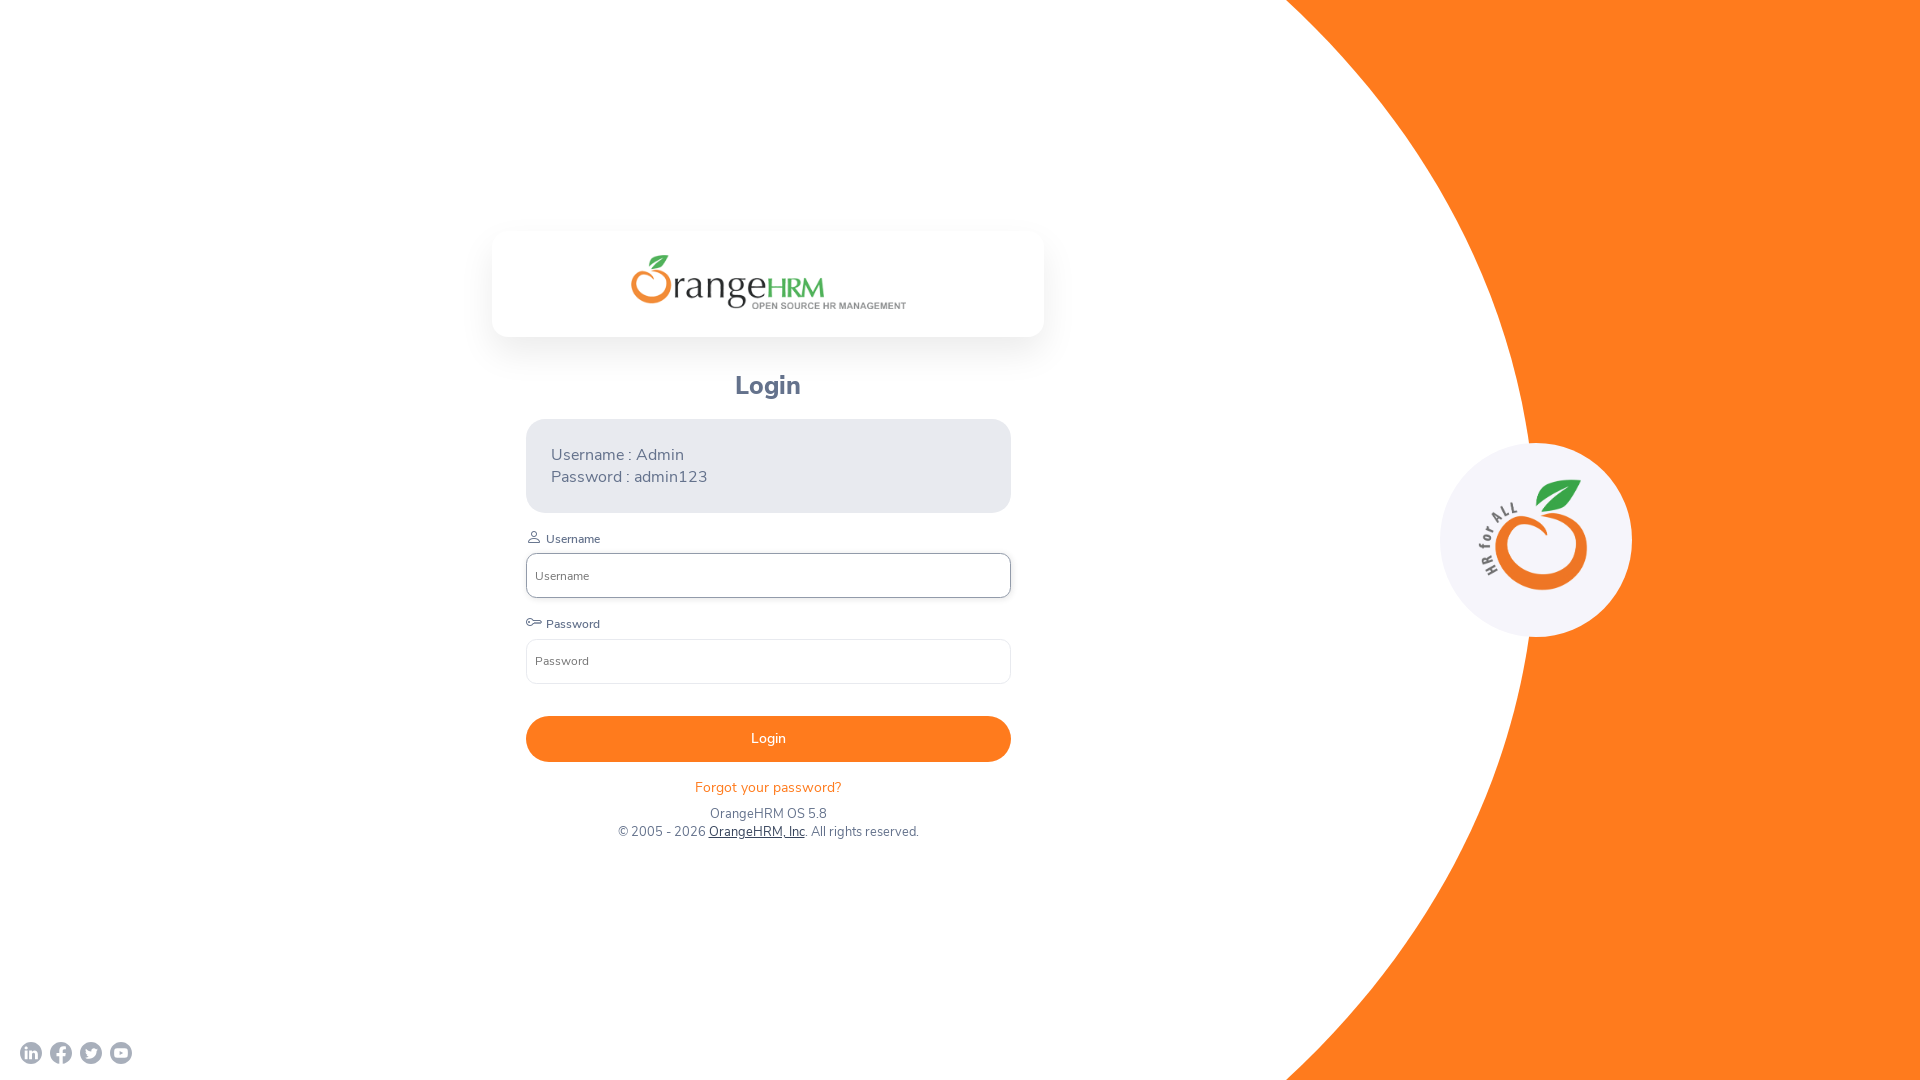

Set viewport to smaller size (800x600)
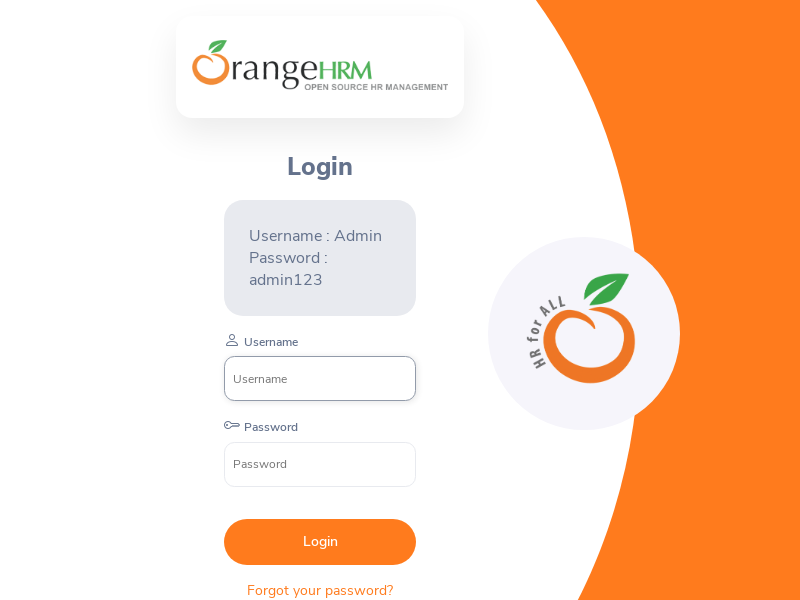

Logo remained visible after minimizing viewport
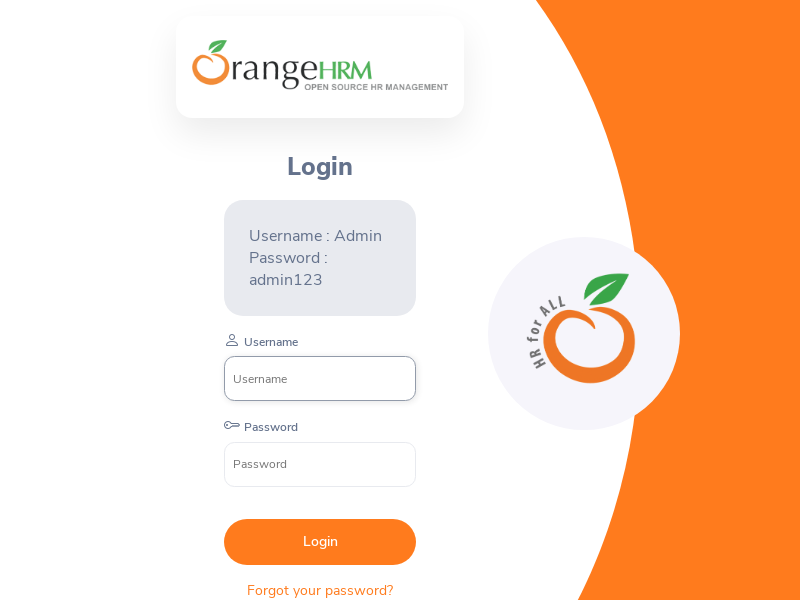

Set viewport to intermediate size (1024x768)
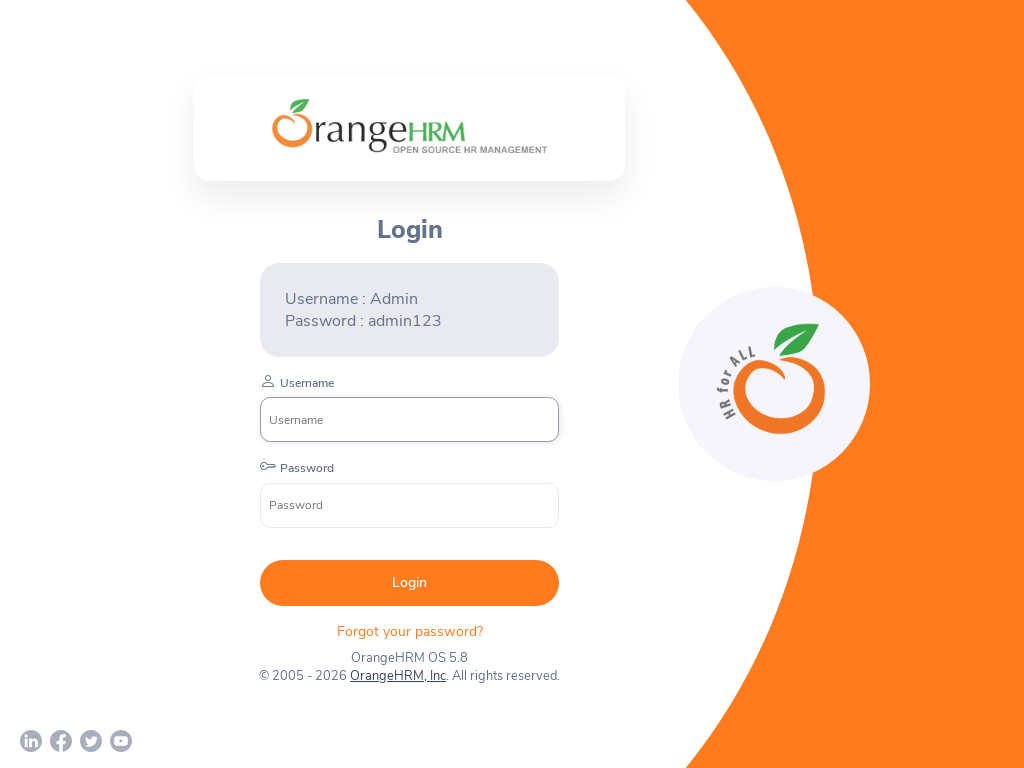

Logo remained visible and accessible at intermediate viewport size
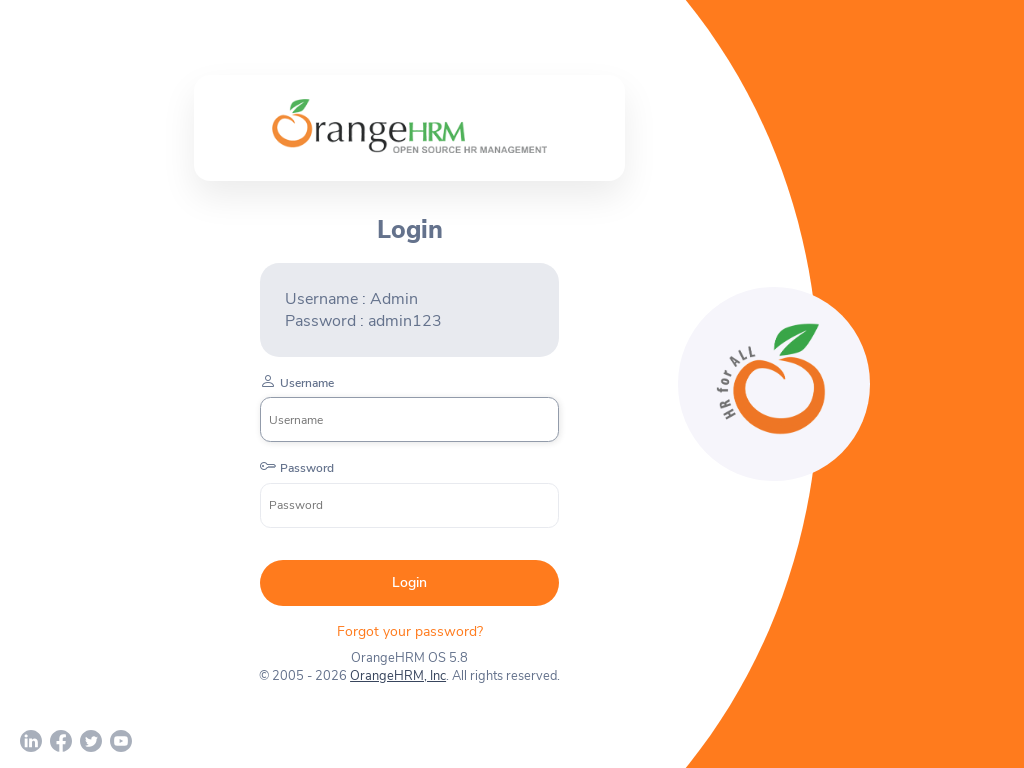

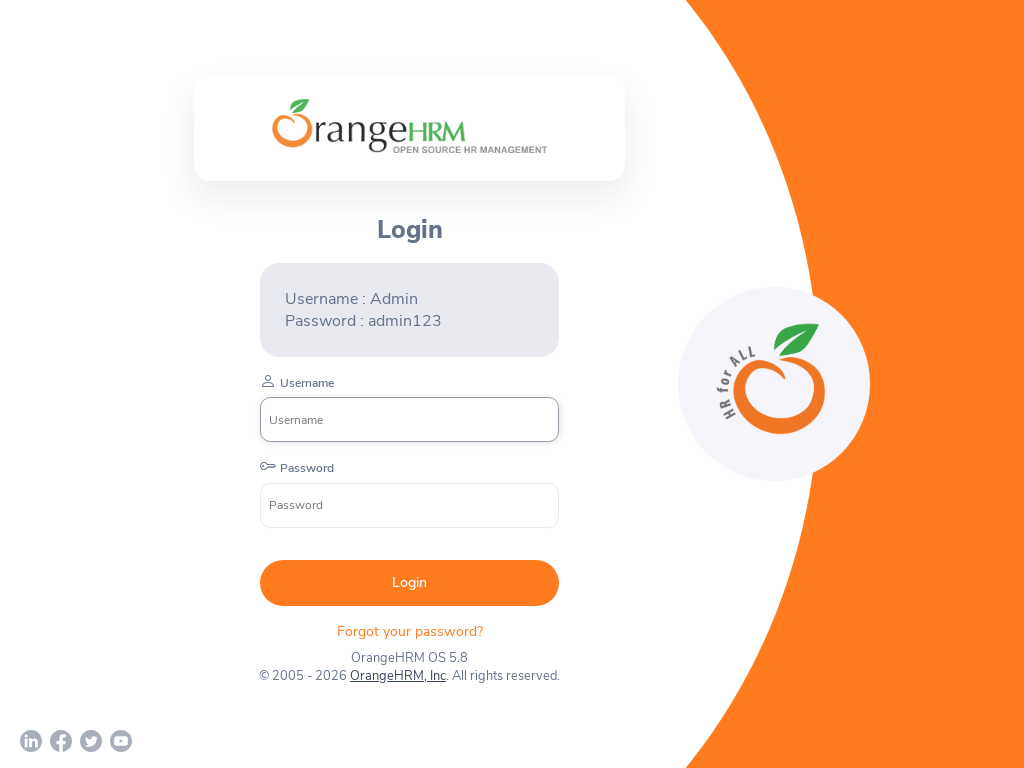